Navigates to the WebdriverIO website and retrieves the page title to verify it loaded correctly

Starting URL: http://webdriver.io

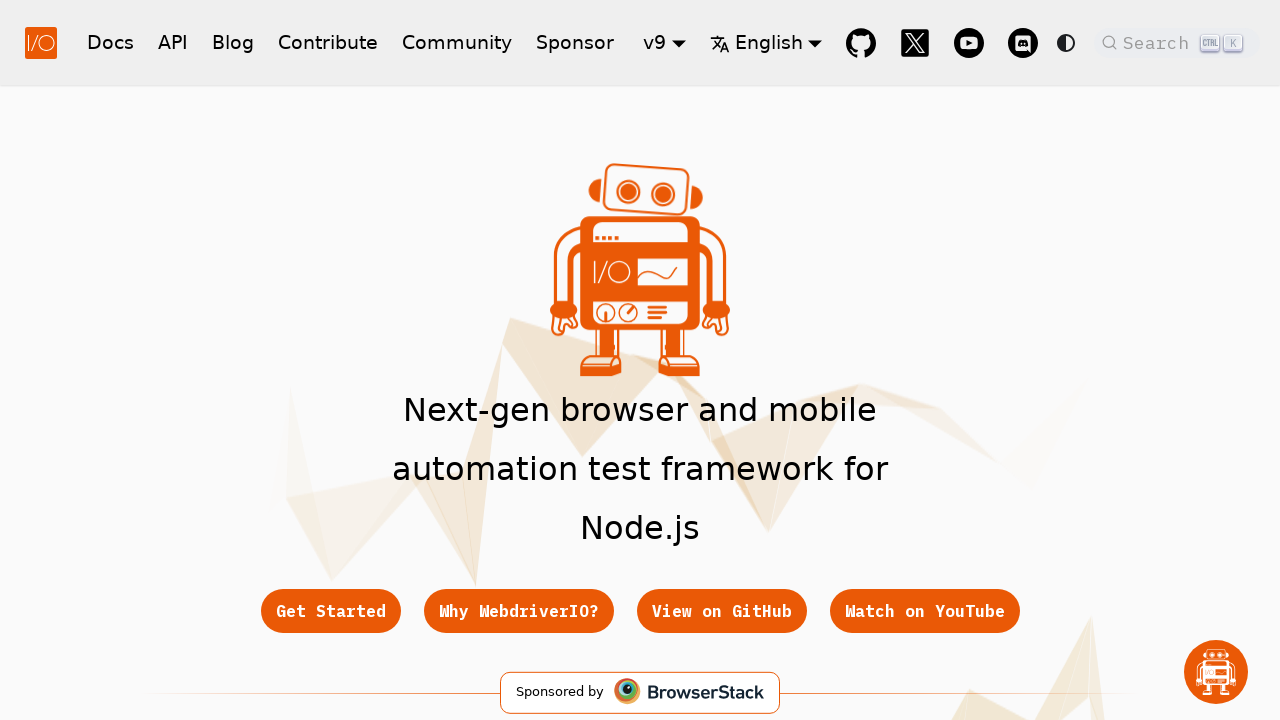

Navigated to http://webdriver.io
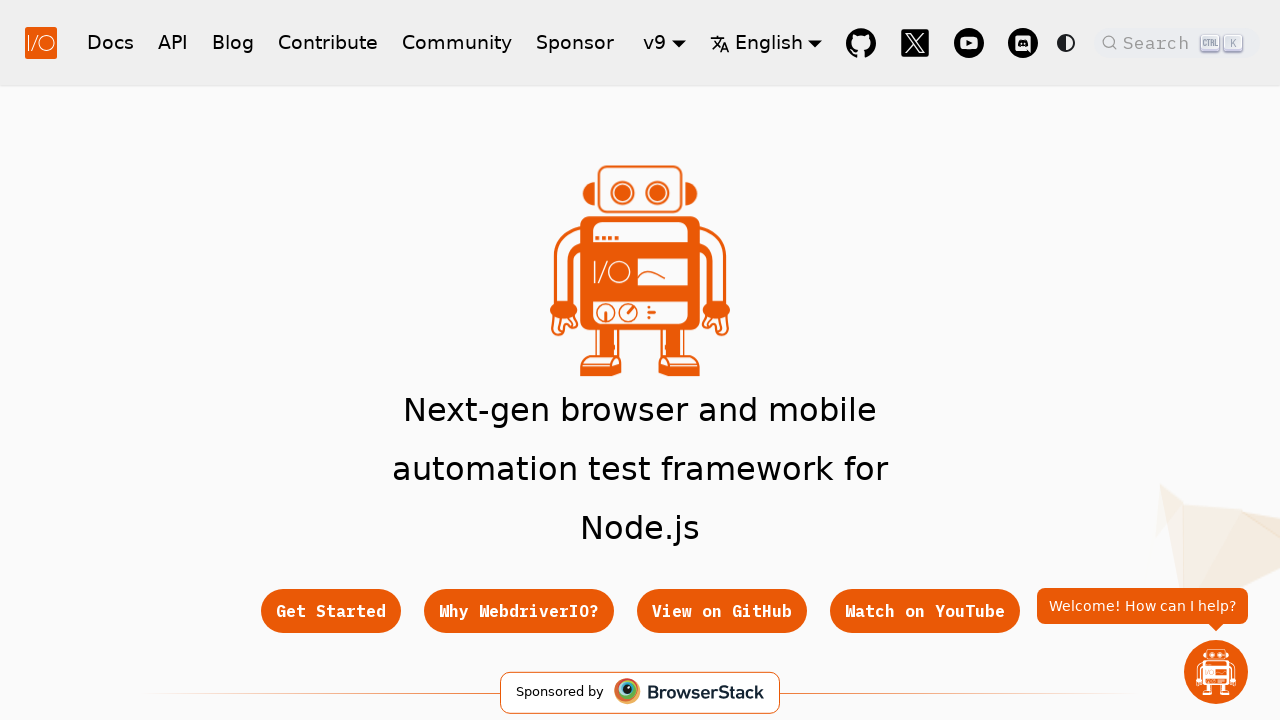

Retrieved page title
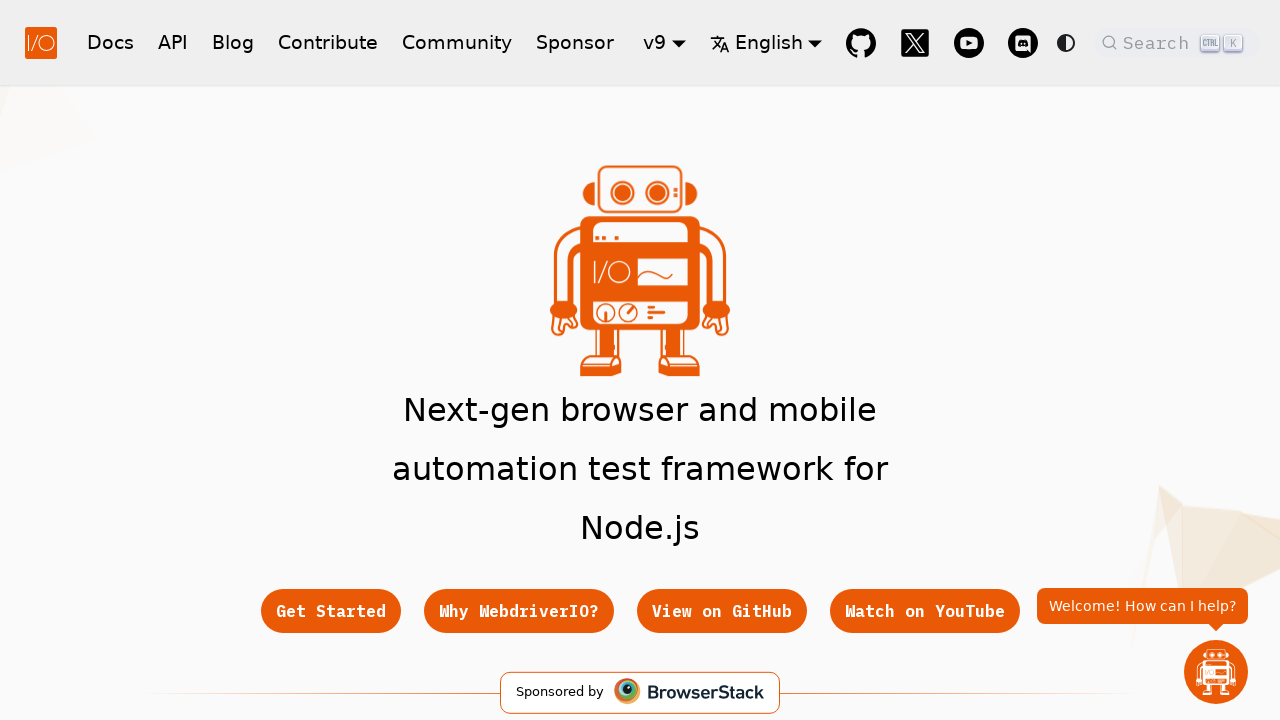

Verified page loaded with title: WebdriverIO · Next-gen browser and mobile automation test framework for Node.js | WebdriverIO
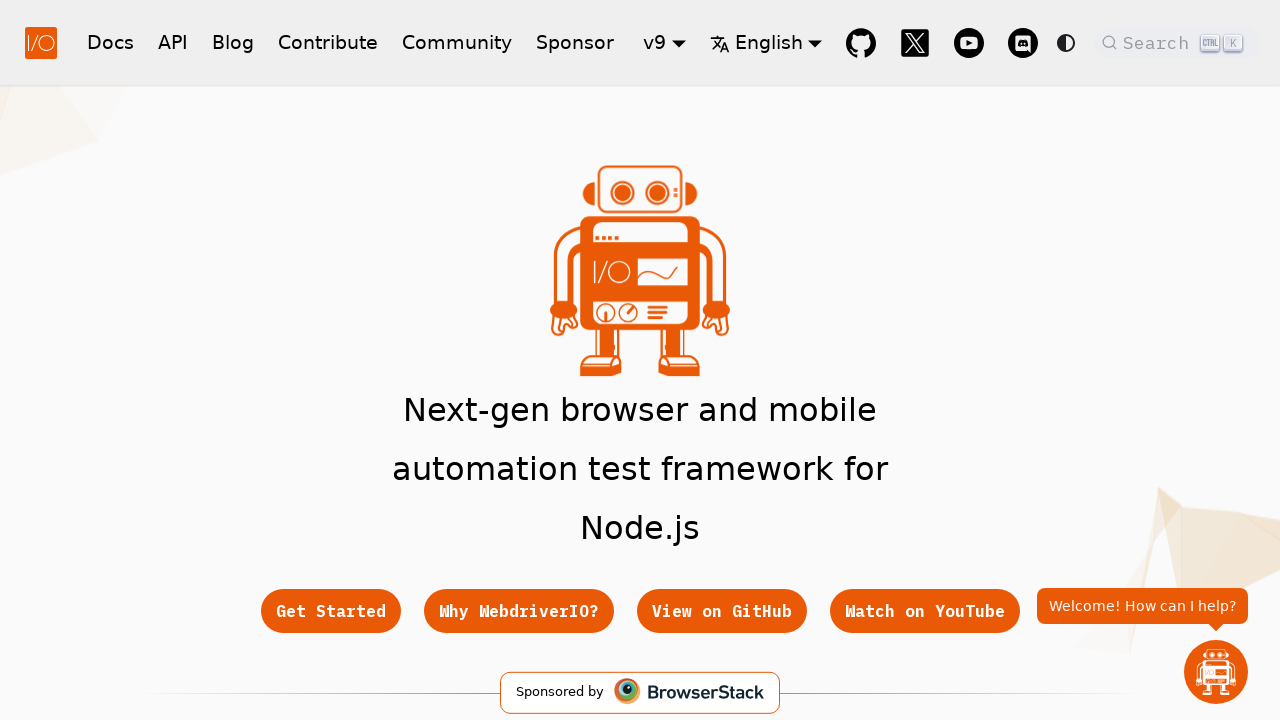

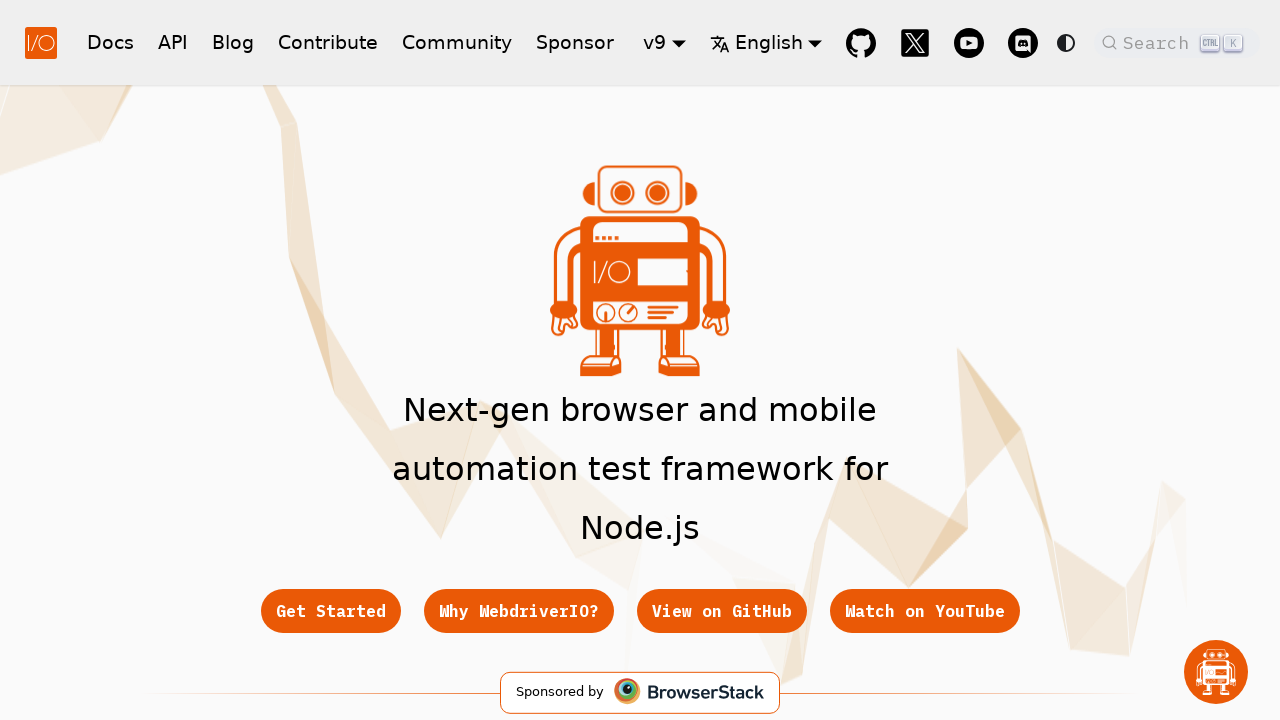